Tests double-click functionality by finding the frame containing a specific element and double-clicking it

Starting URL: https://www.w3schools.com/tags/tryit.asp?filename=tryhtml5_ev_ondblclick

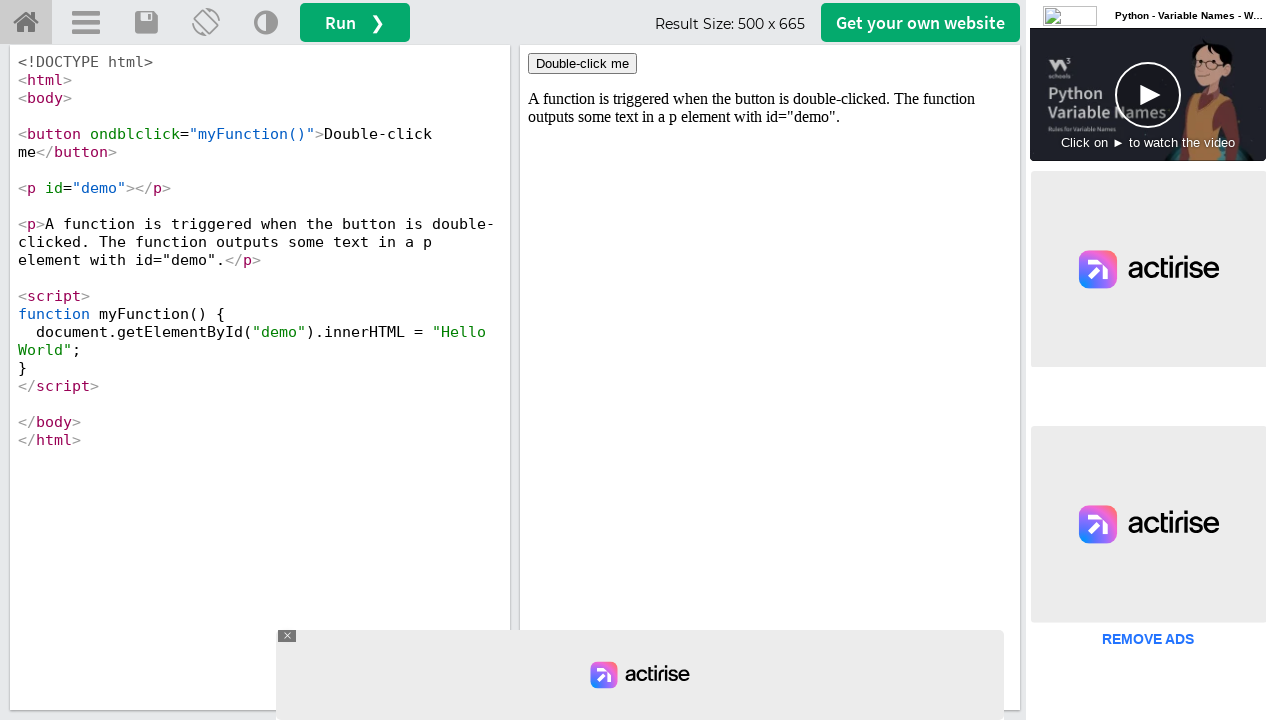

Clicked the run button to load the example at (355, 22) on button#runbtn
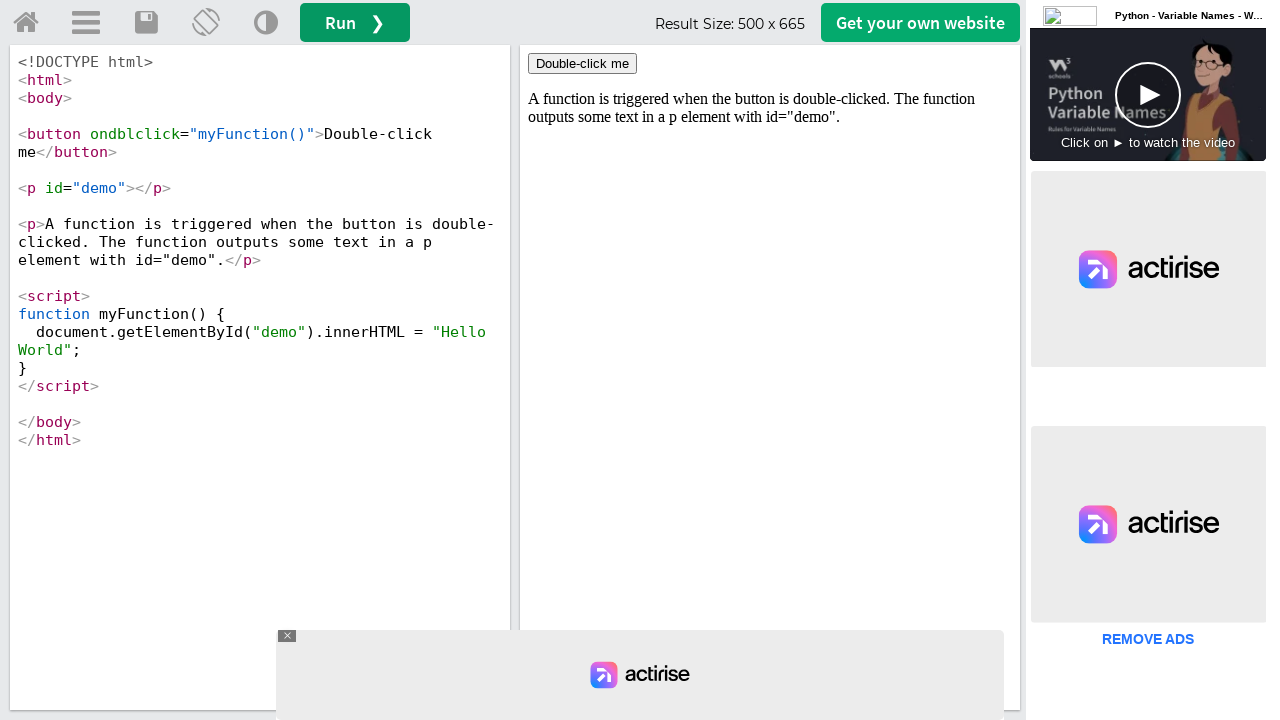

Located the iframe containing the target element
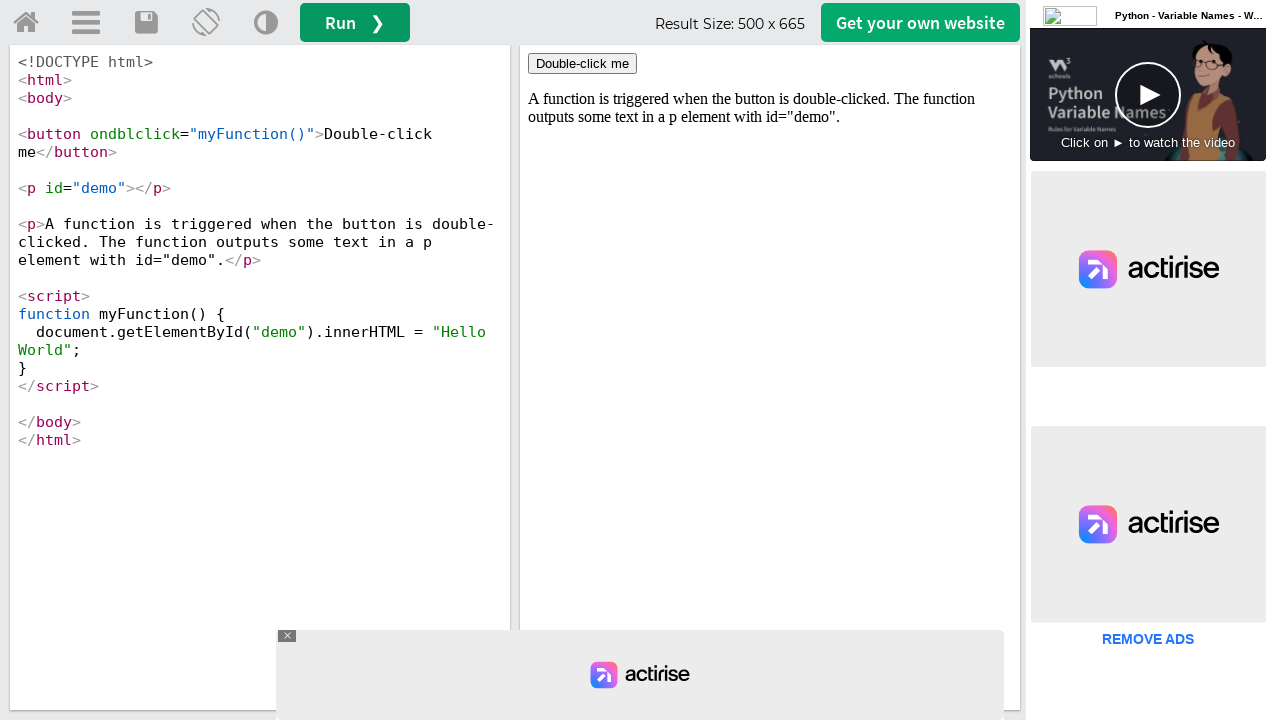

Double-clicked the element with ondblclick handler at (582, 64) on iframe#iframeResult >> internal:control=enter-frame >> [ondblclick="myFunction()
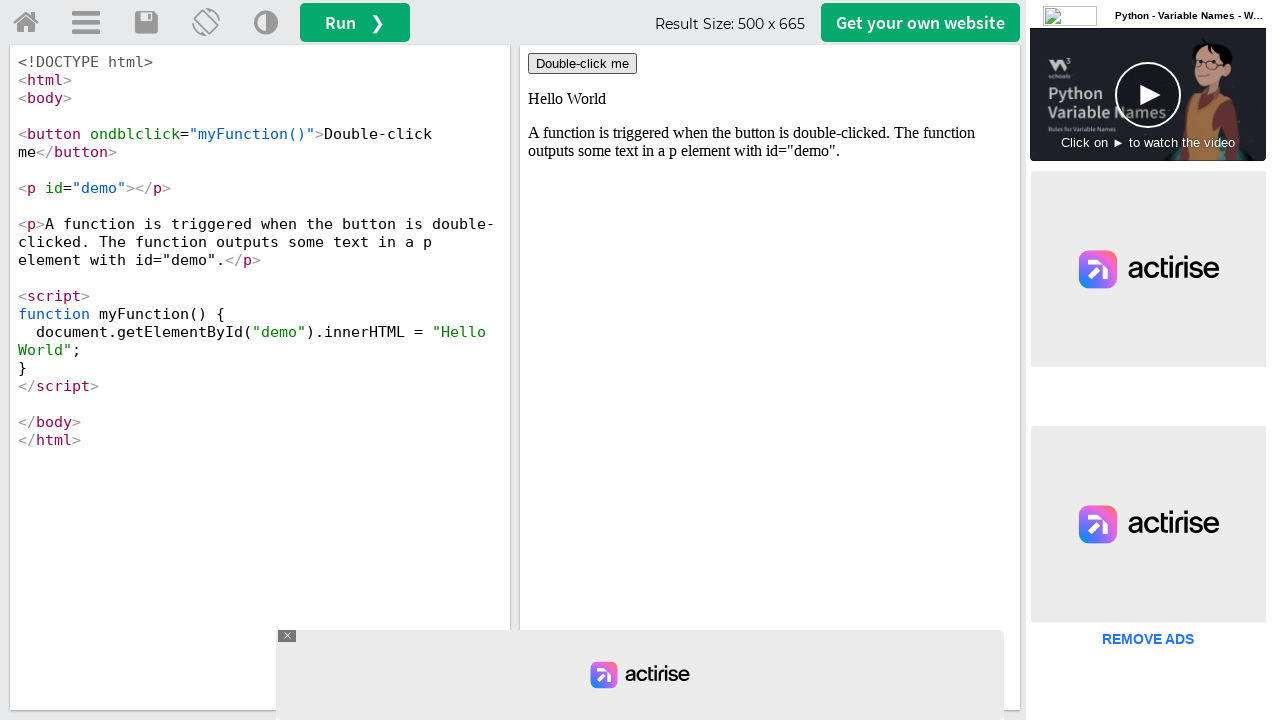

Verified that the text was updated to 'Hello World'
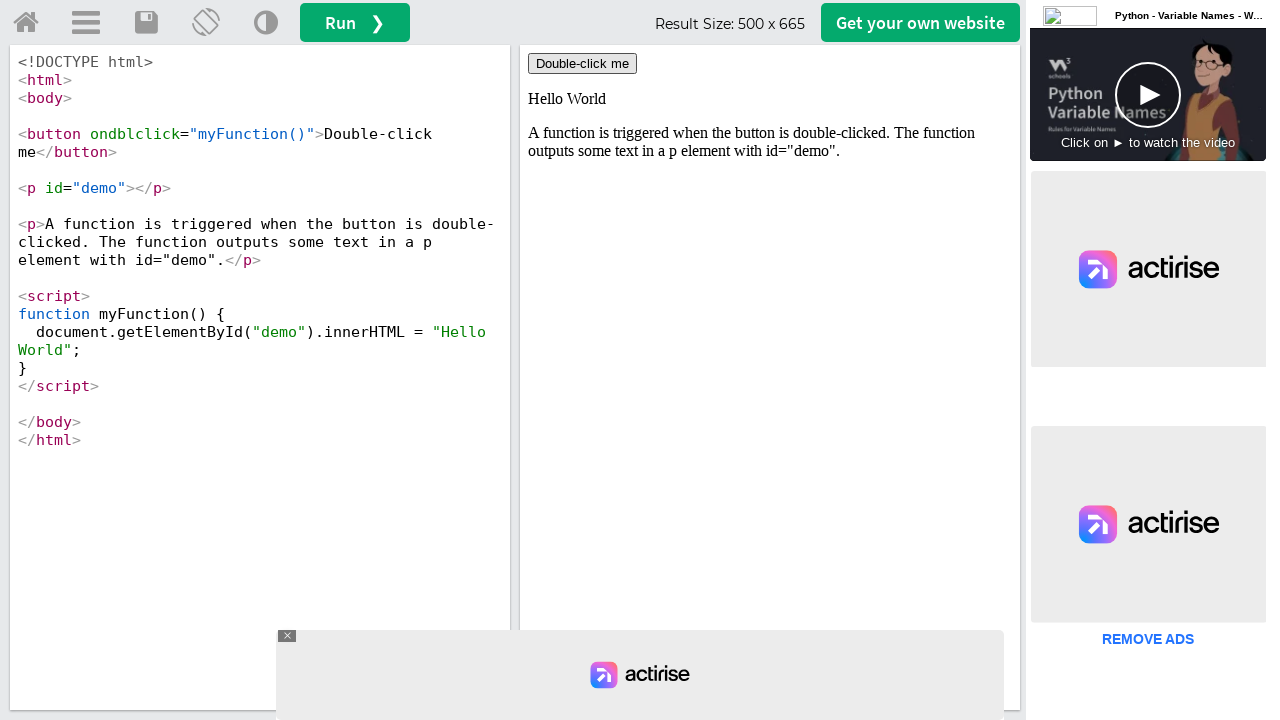

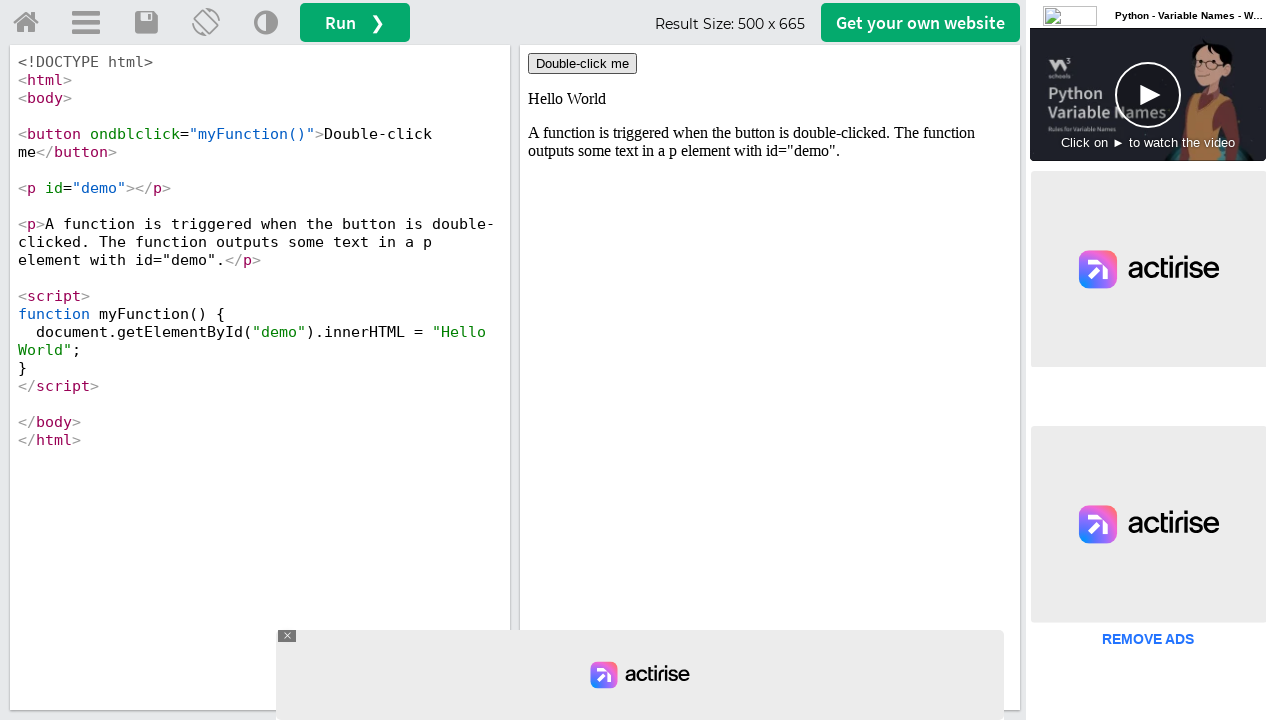